Tests filling out a practice form with personal information including name, email, gender, phone number, date of birth, subjects, hobbies, address, and state/city selection, then verifies the submission modal displays the entered data

Starting URL: https://demoqa.com/automation-practice-form

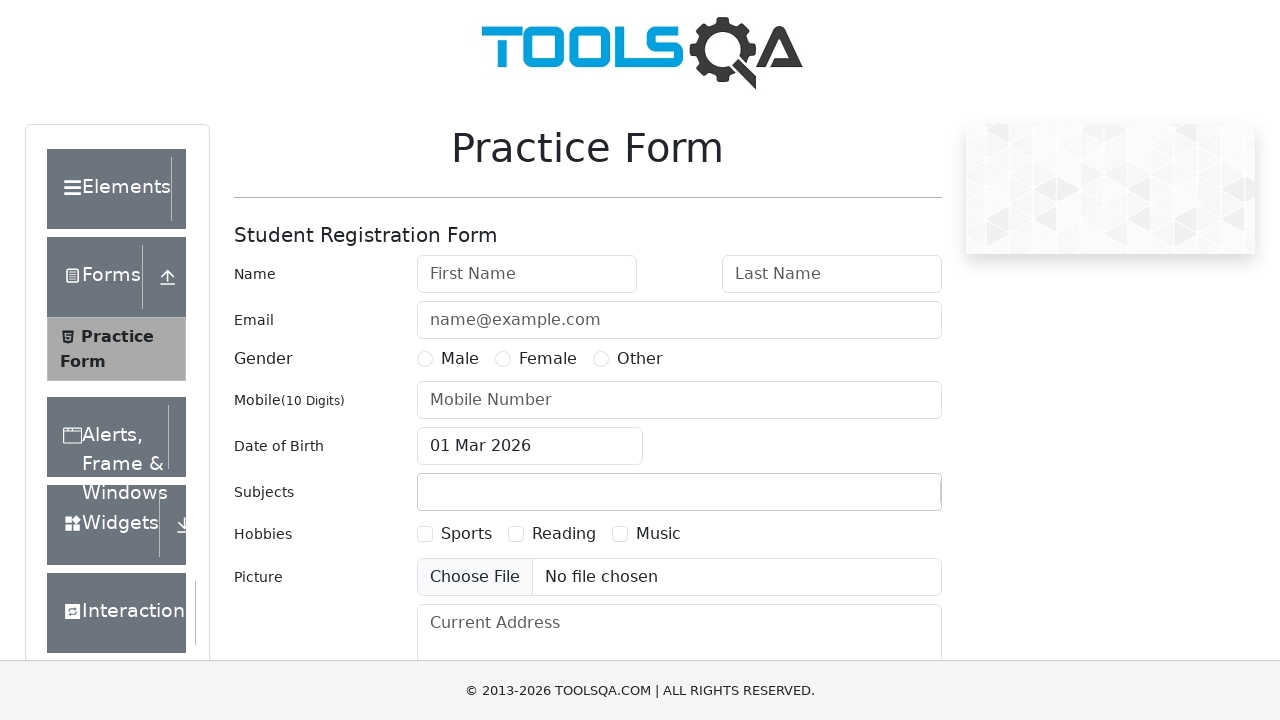

Filled first name field with 'firstName' on #firstName
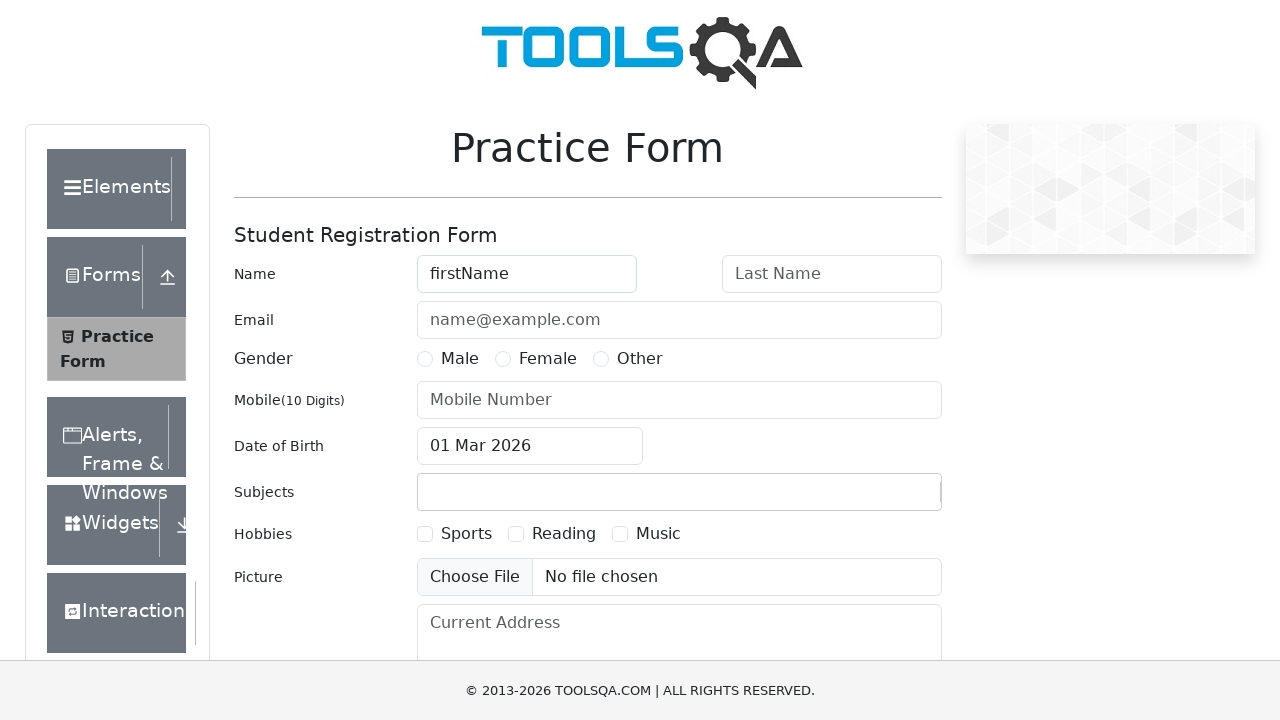

Filled last name field with 'lastName' on #lastName
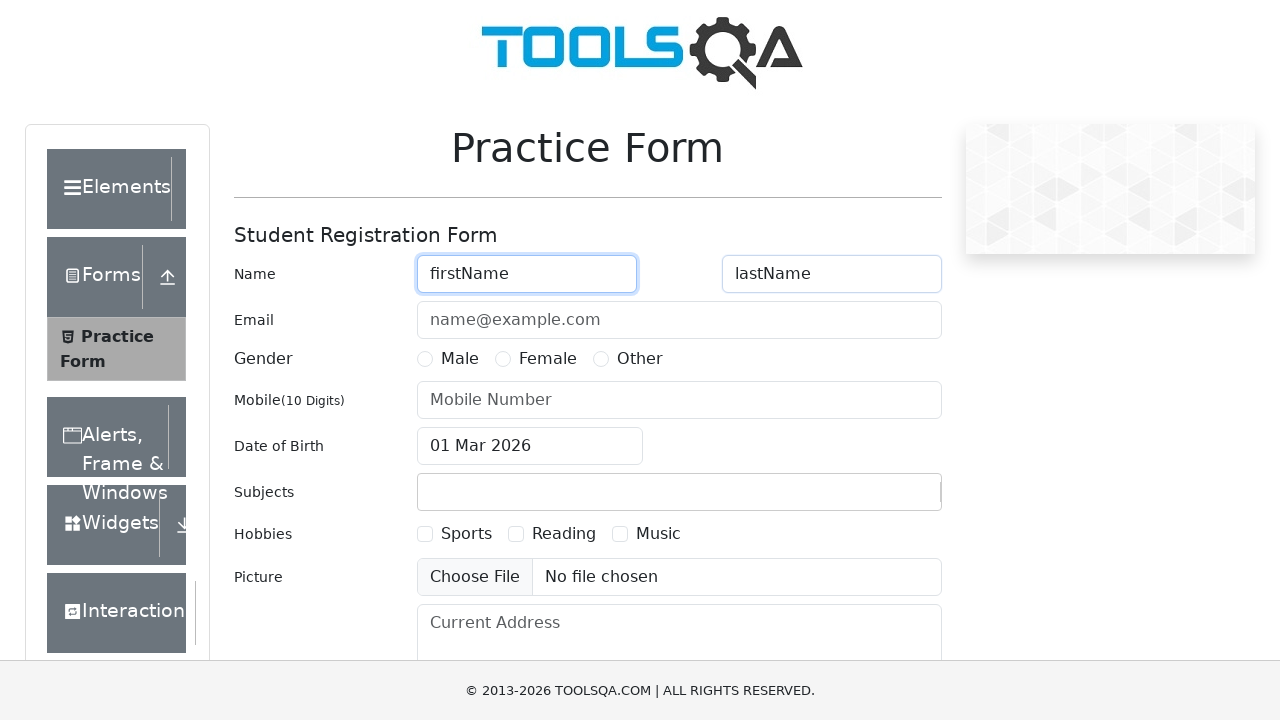

Filled email field with 'user@Email.com' on #userEmail
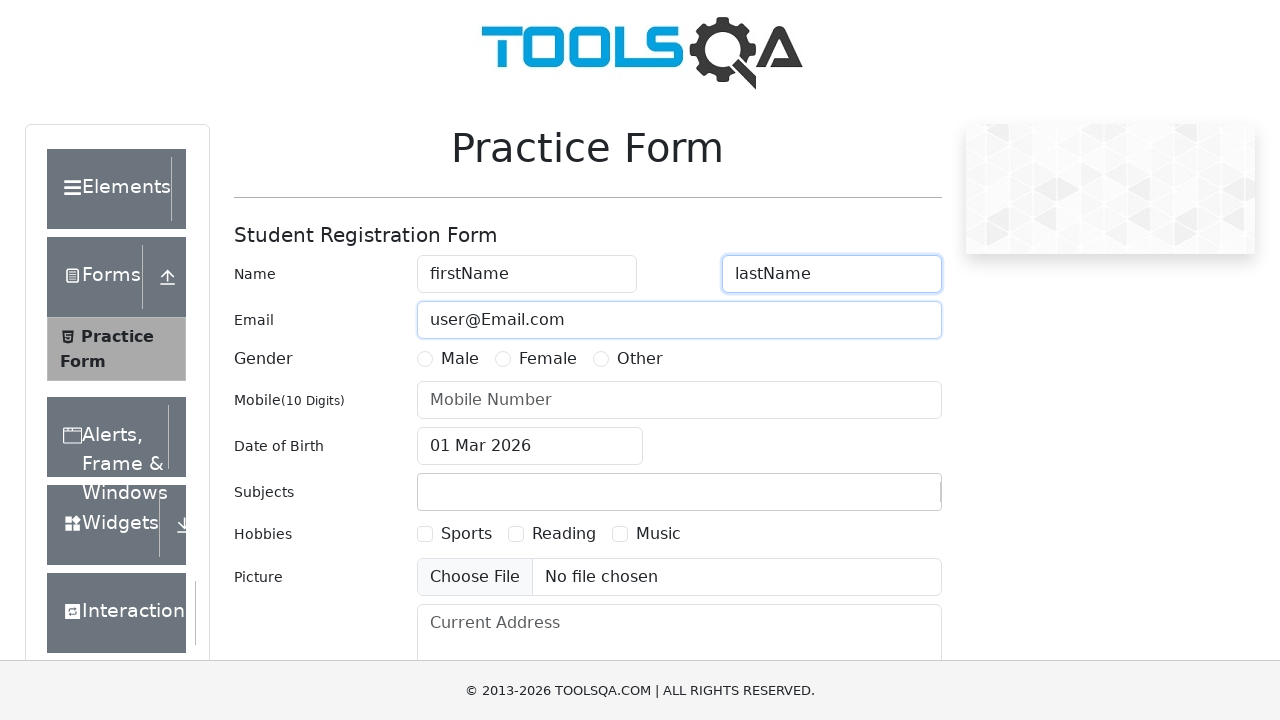

Selected Male gender option at (460, 359) on xpath=//label[contains(text(), "Male")]
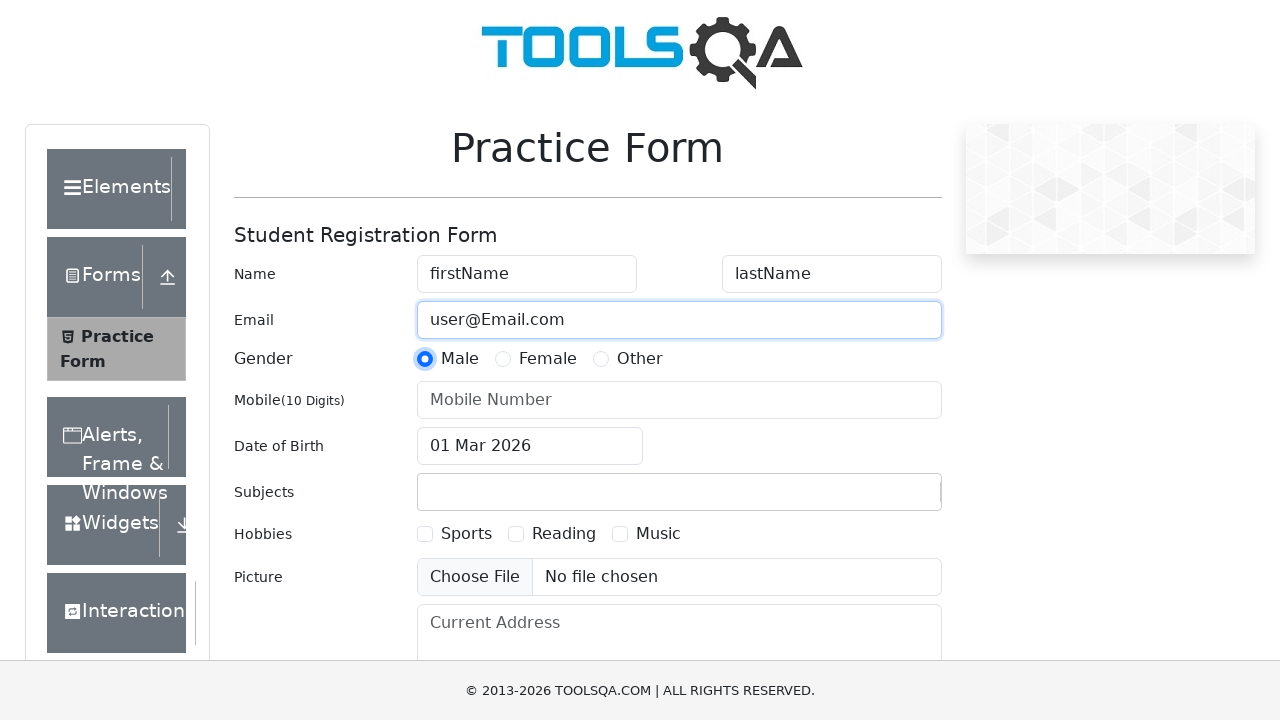

Filled phone number field with '0123456789' on #userNumber
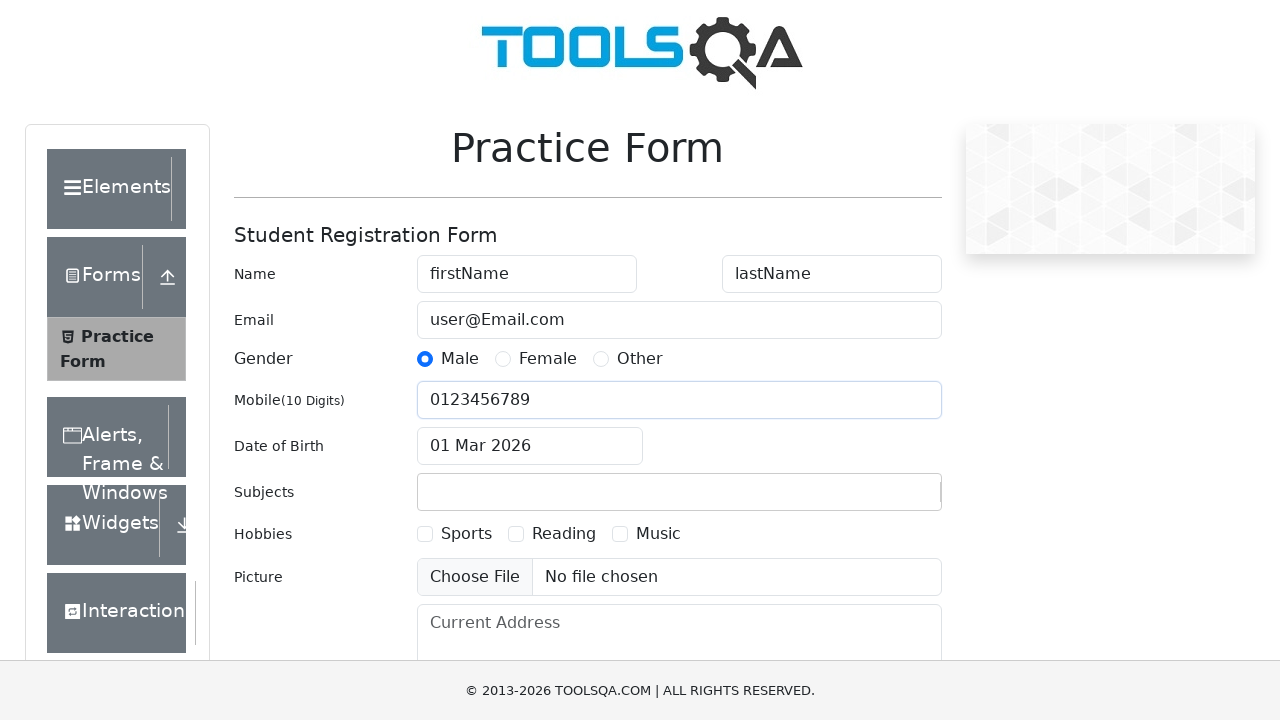

Opened date of birth picker at (530, 446) on #dateOfBirthInput
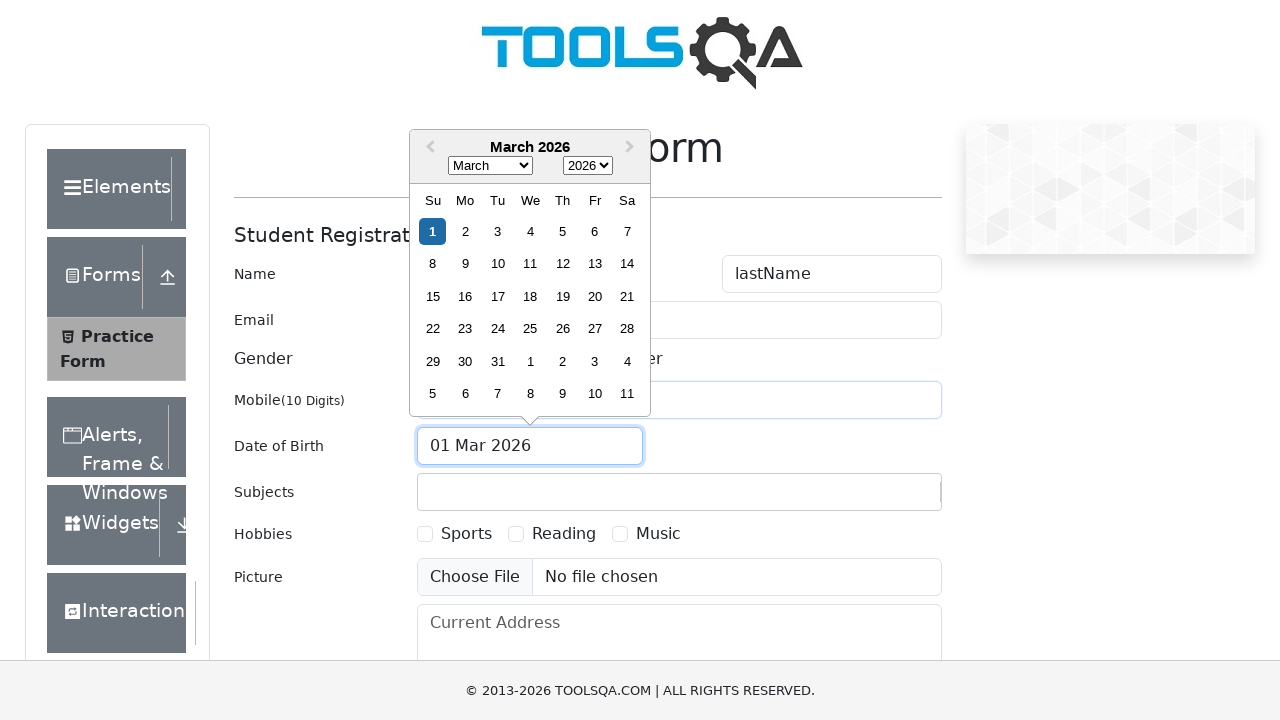

Selected September (month 8) from date picker on .react-datepicker__month-select
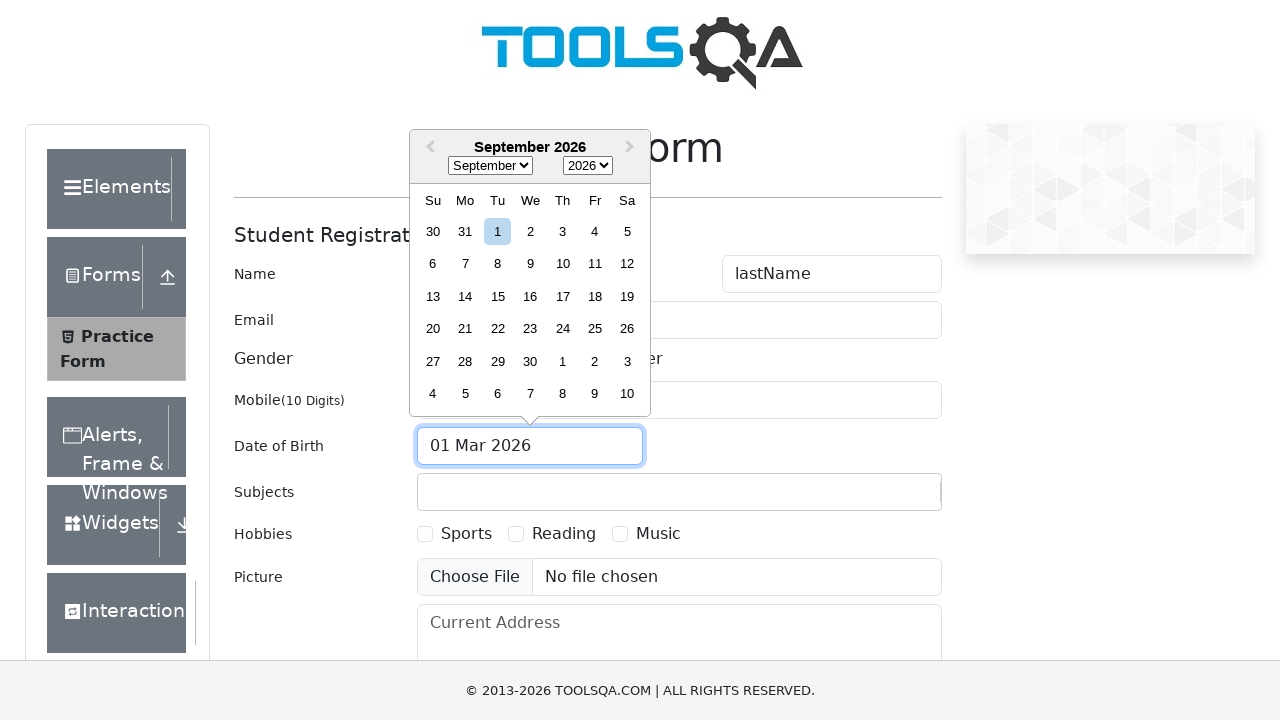

Selected year 1983 from date picker on .react-datepicker__year-select
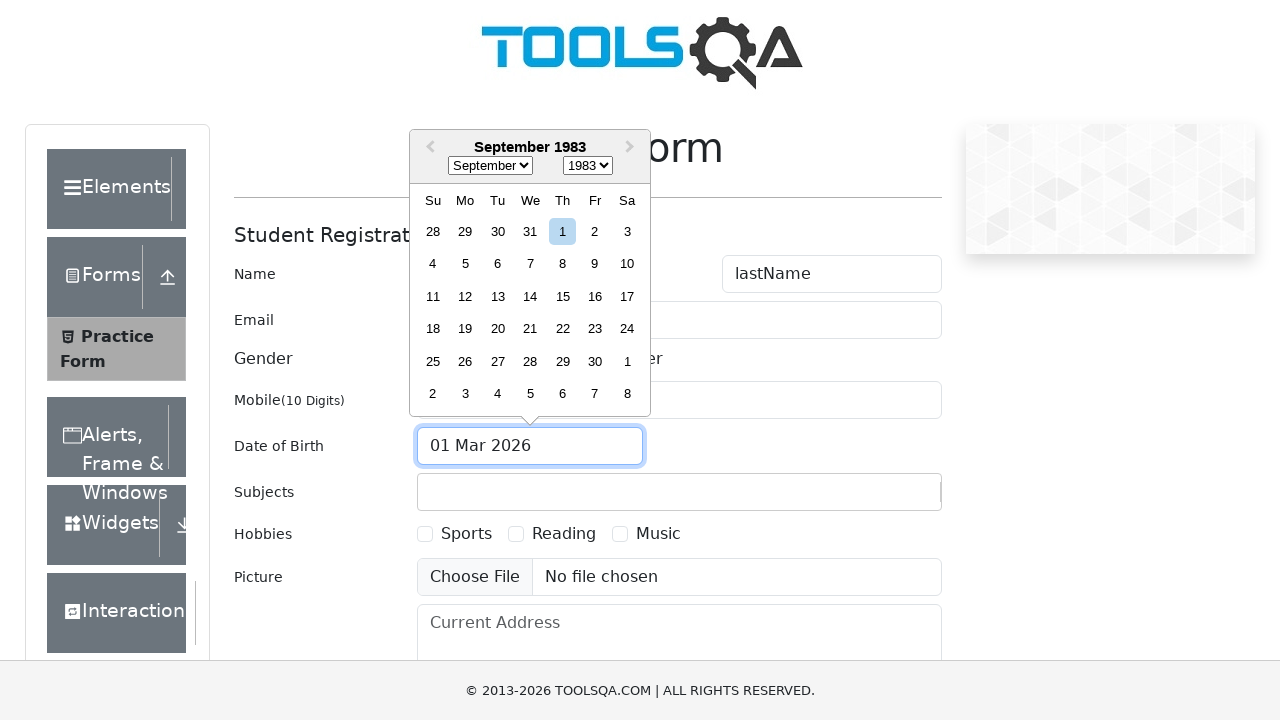

Selected September 1st, 1983 from date picker at (562, 231) on [aria-label="Choose Thursday, September 1st, 1983"]
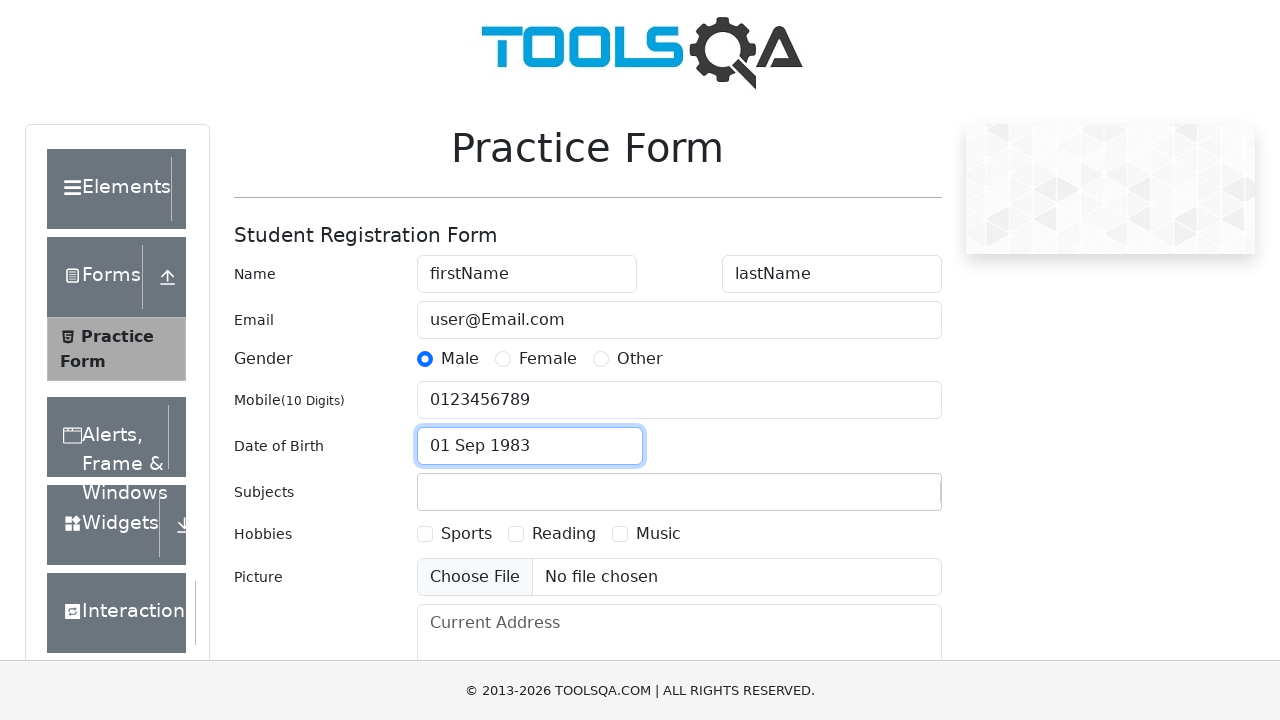

Filled subjects field with 'subjectsInput' on #subjectsInput
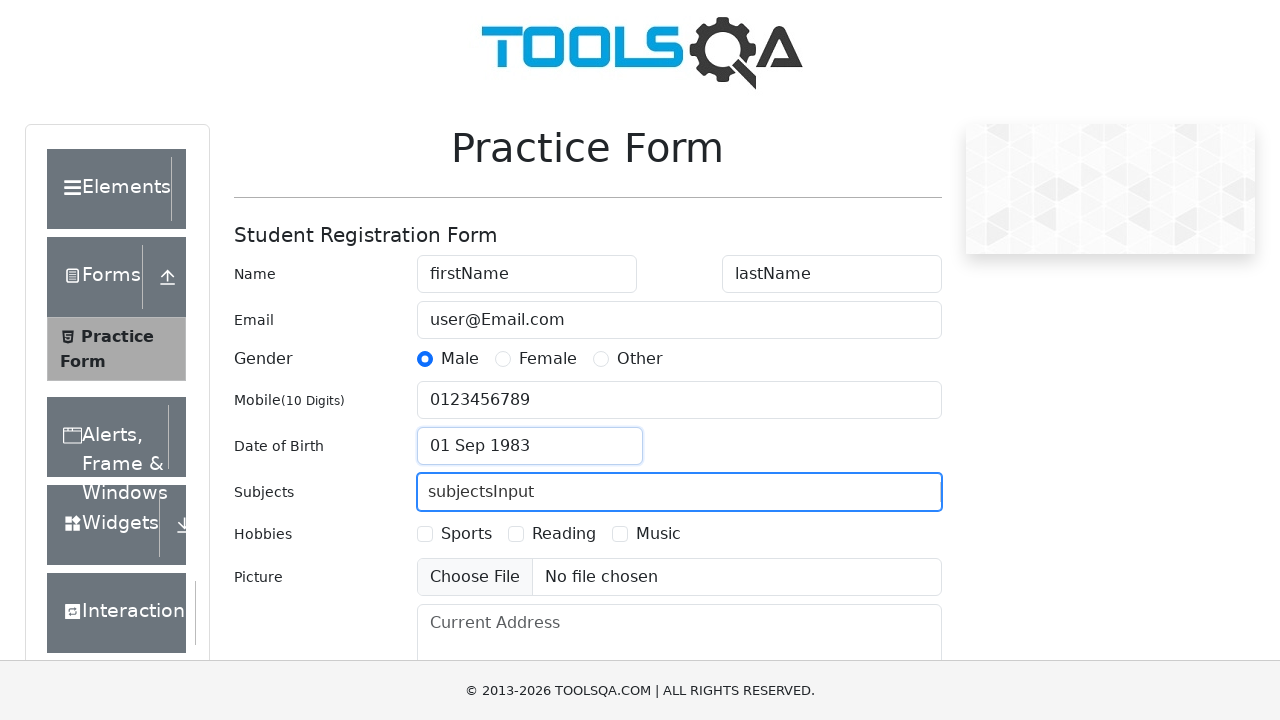

Selected Music hobby option at (658, 534) on xpath=//label[contains(text(), "Music")]
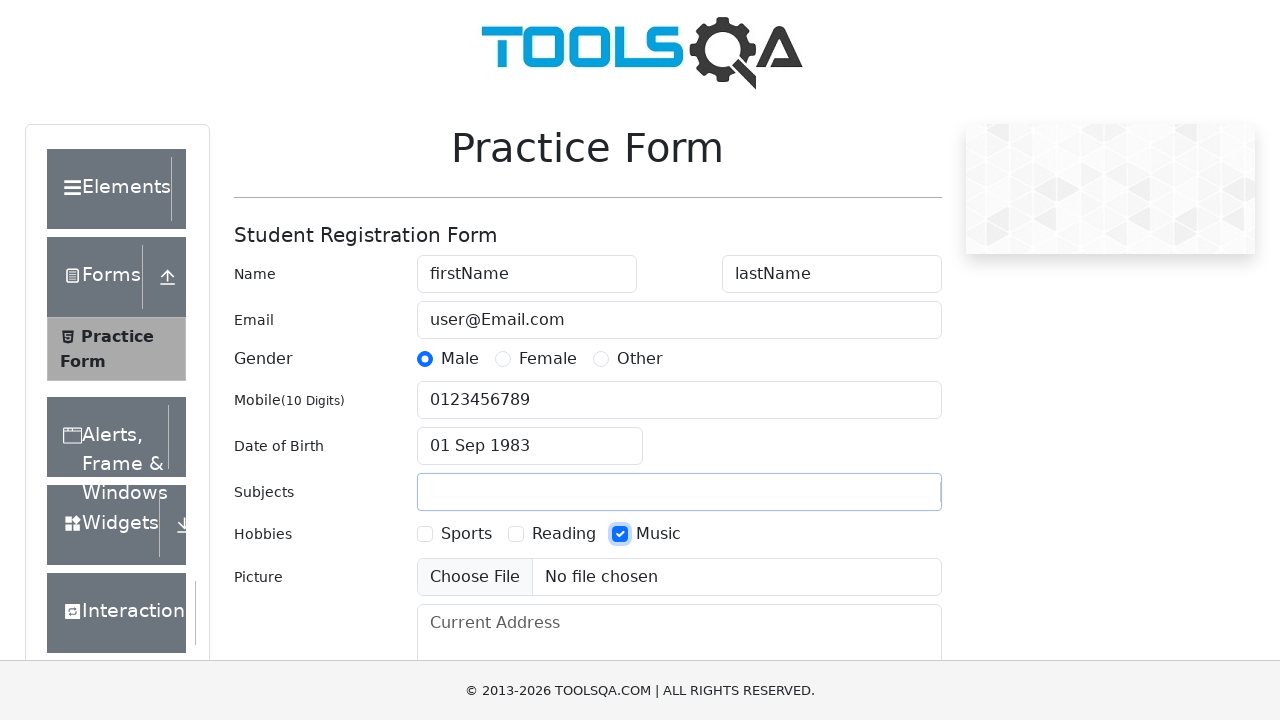

Filled current address field with 'currentAddress' on #currentAddress
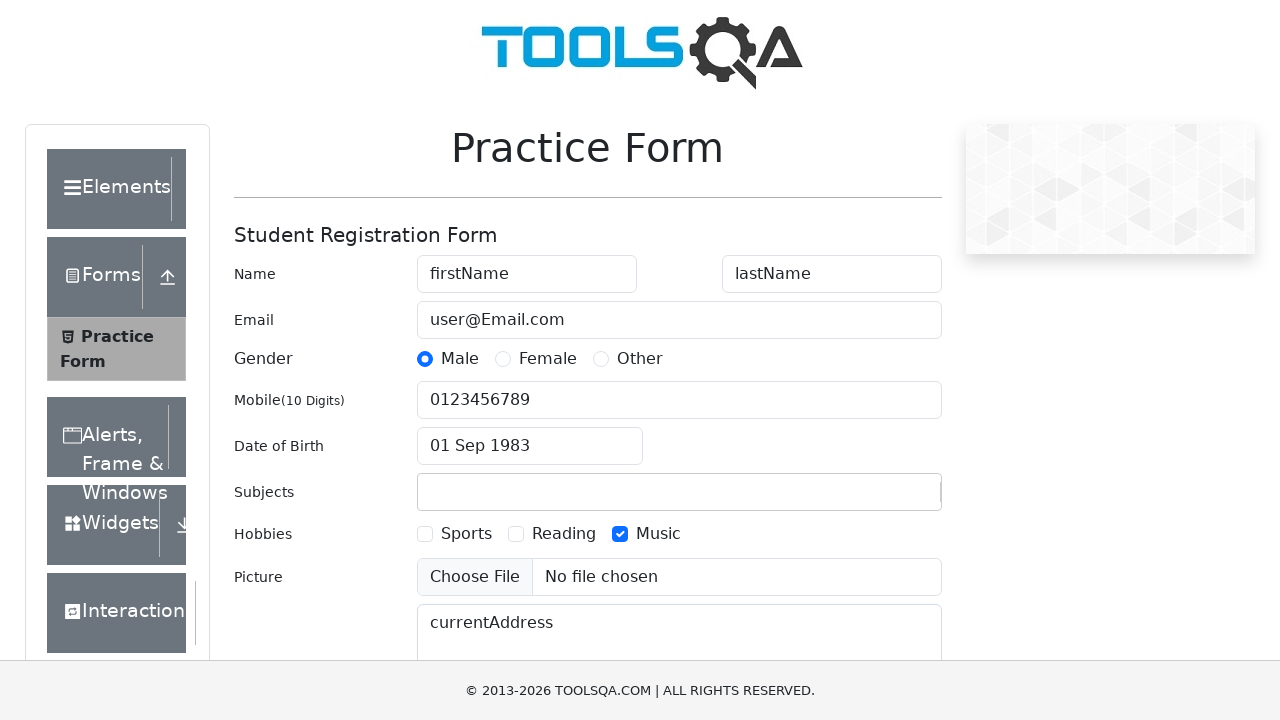

Clicked state dropdown to open options at (527, 437) on #state
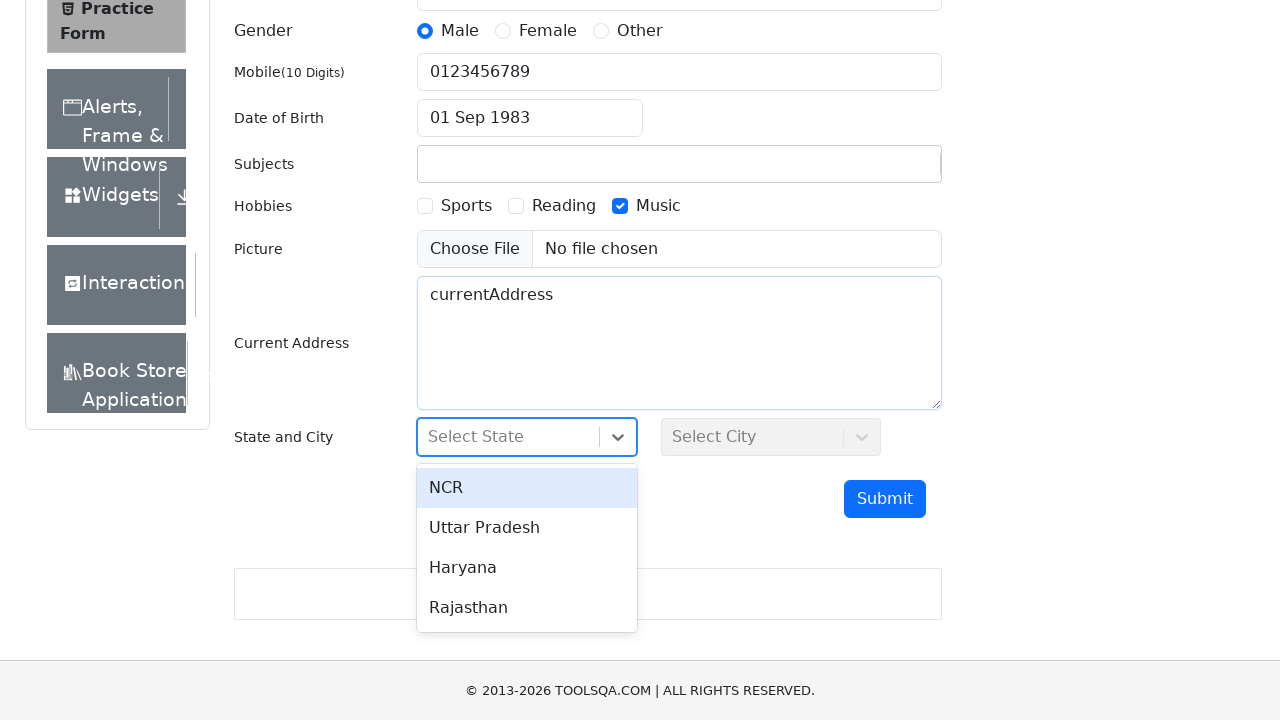

Selected state option from dropdown at (527, 608) on #react-select-3-option-3
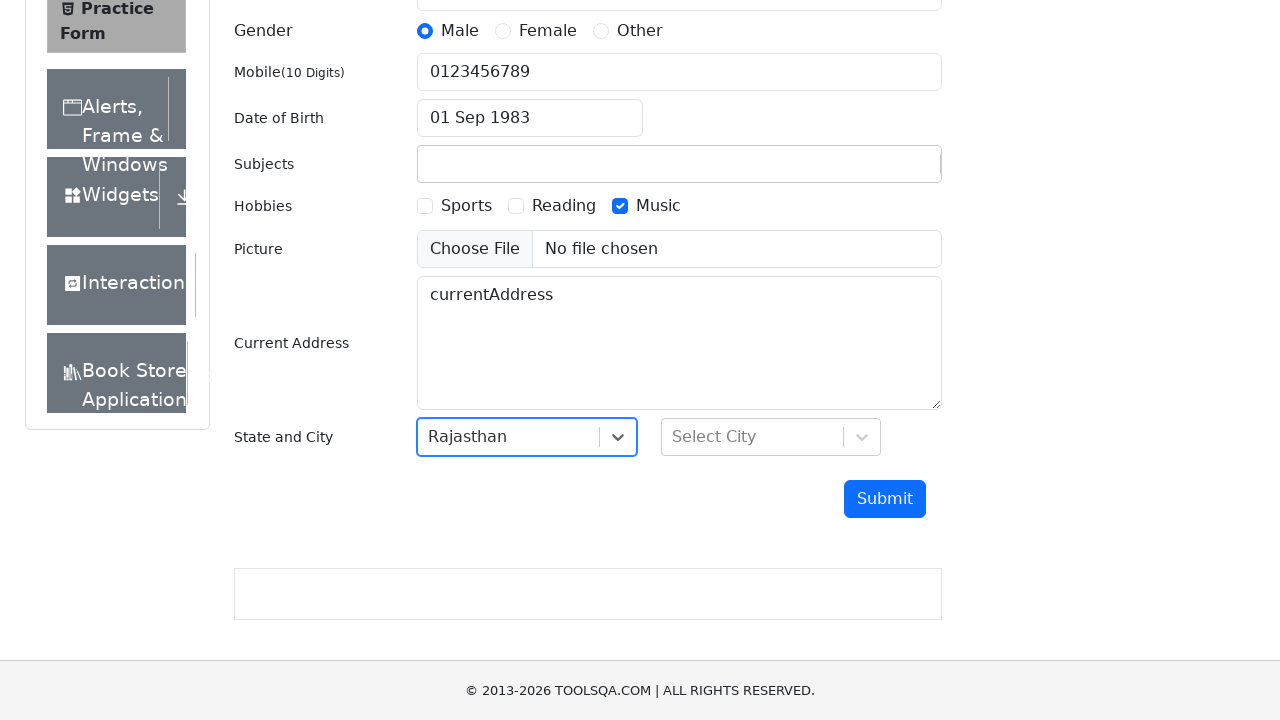

Clicked city dropdown to open options at (771, 437) on #city
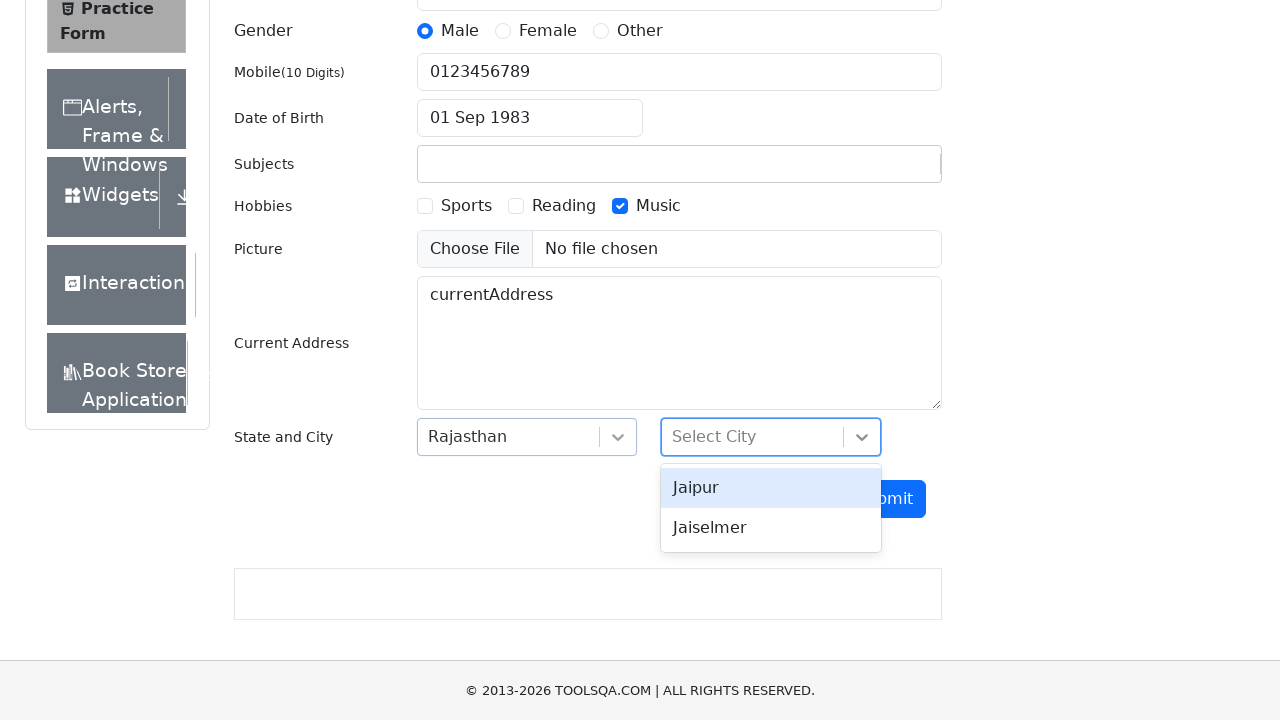

Selected city option from dropdown at (771, 488) on #react-select-4-option-0
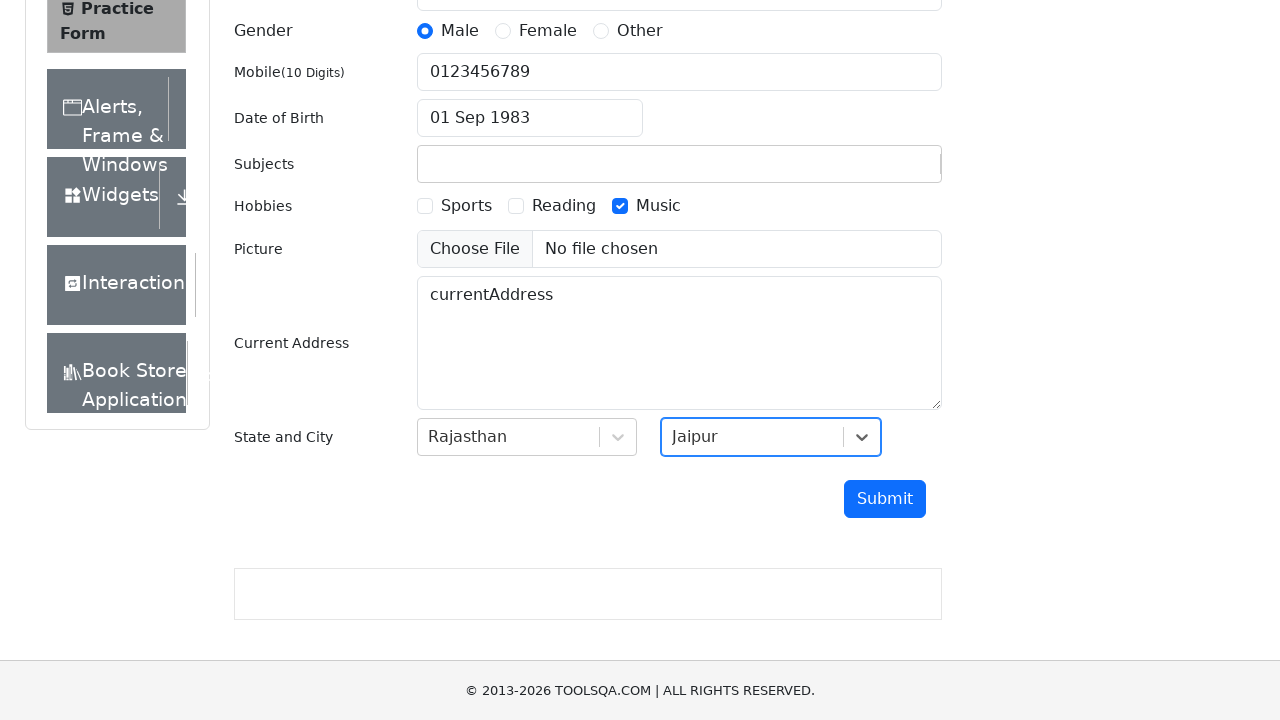

Clicked submit button to submit the form at (885, 499) on #submit
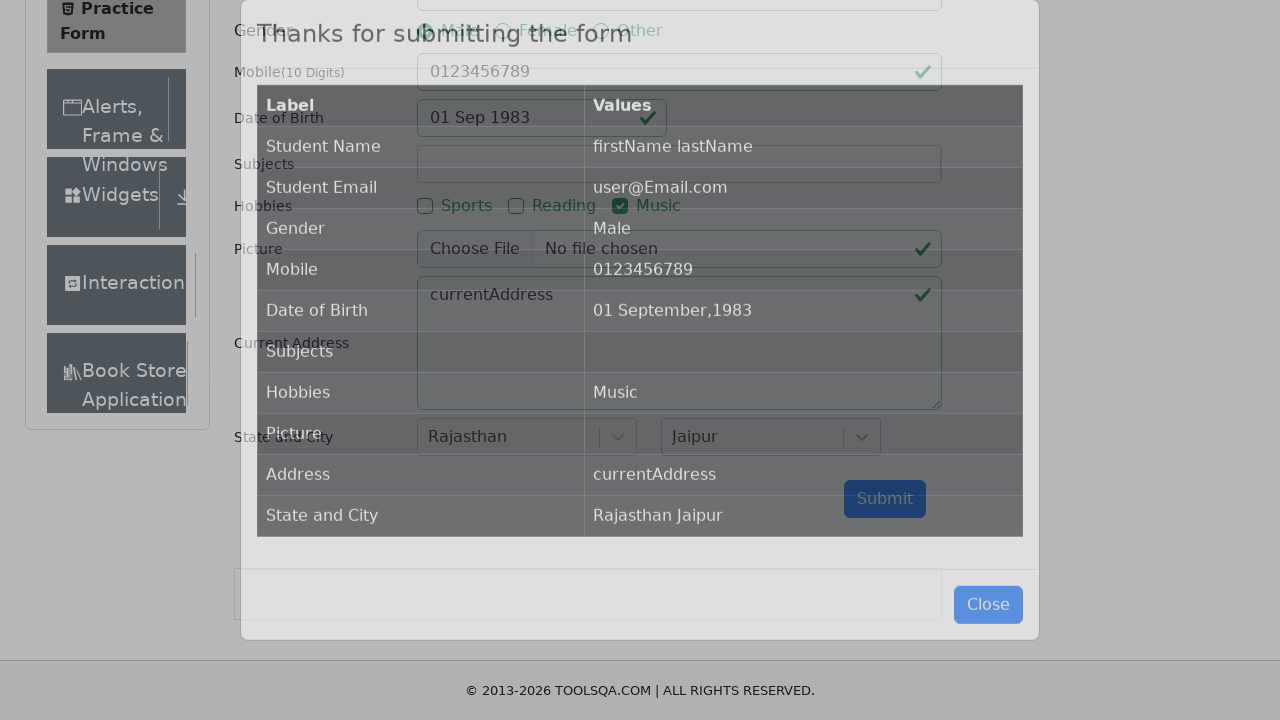

Verified submission modal appeared with entered data
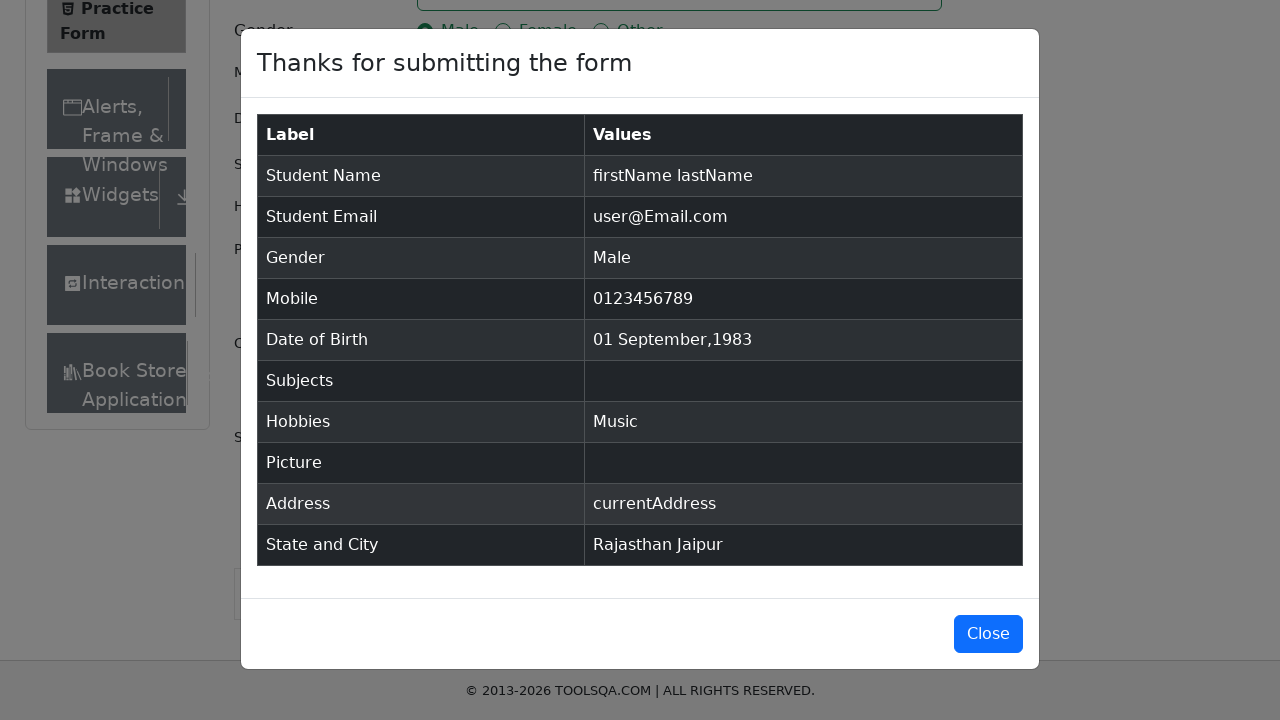

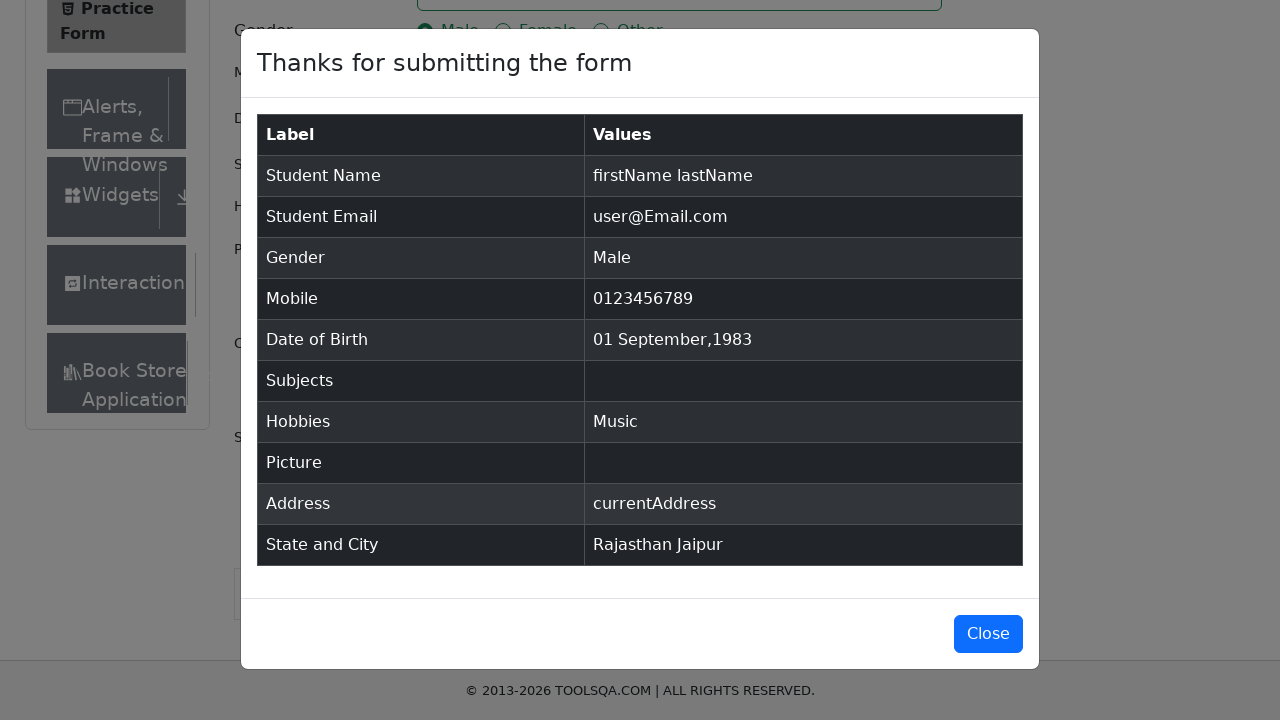